Tests JavaScript alert handling by clicking a button that triggers an alert and accepting it

Starting URL: https://demoqa.com/alerts

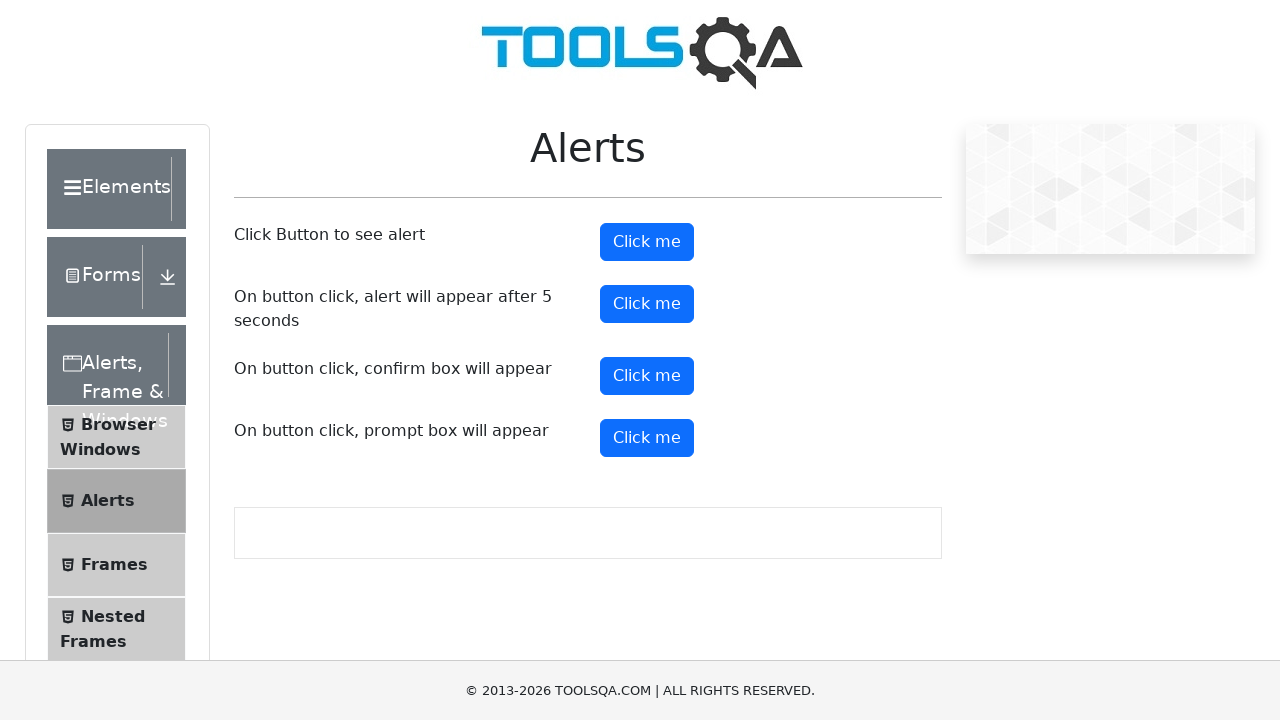

Set up dialog handler to automatically accept alerts
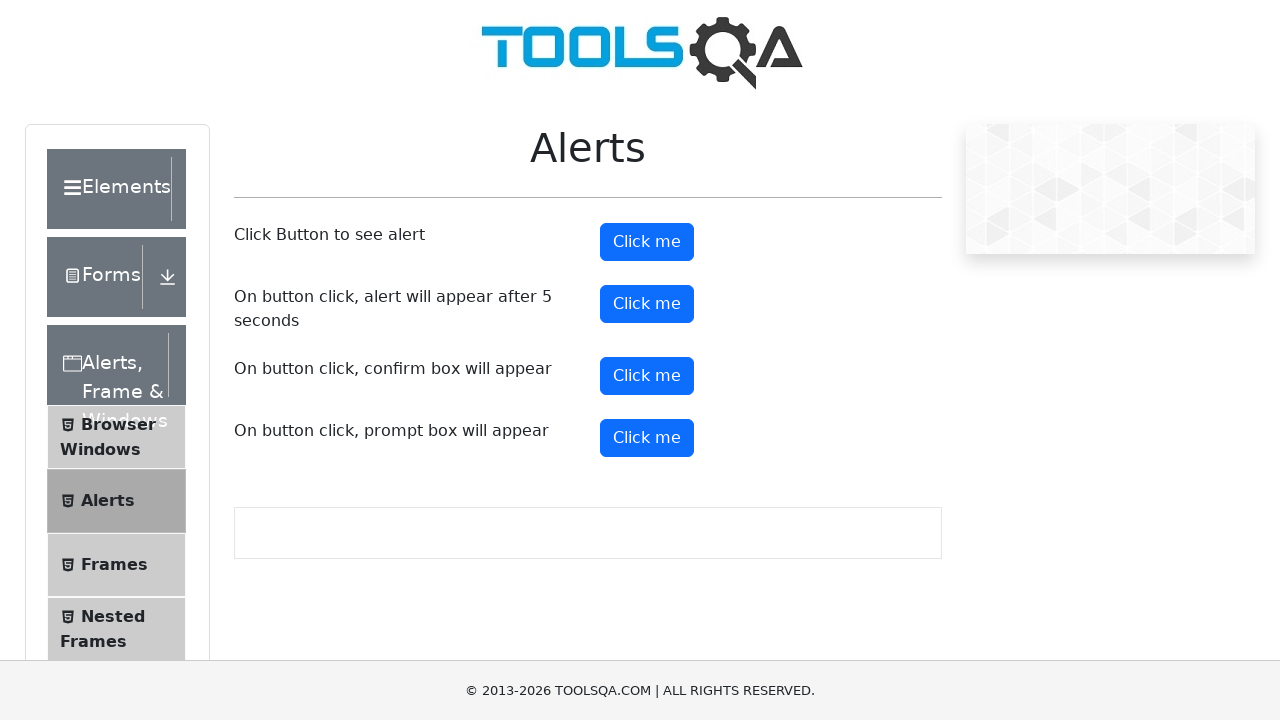

Clicked alert button to trigger JavaScript alert at (647, 242) on #alertButton
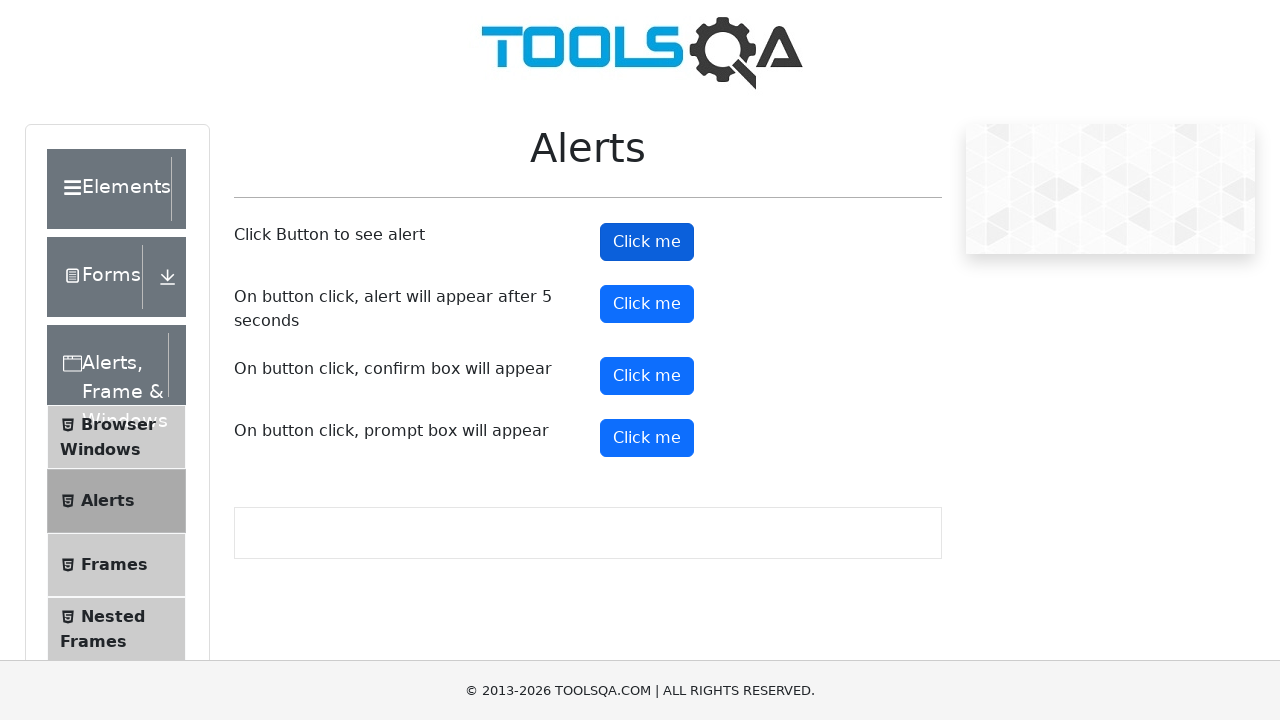

Waited for alert dialog to be handled and accepted
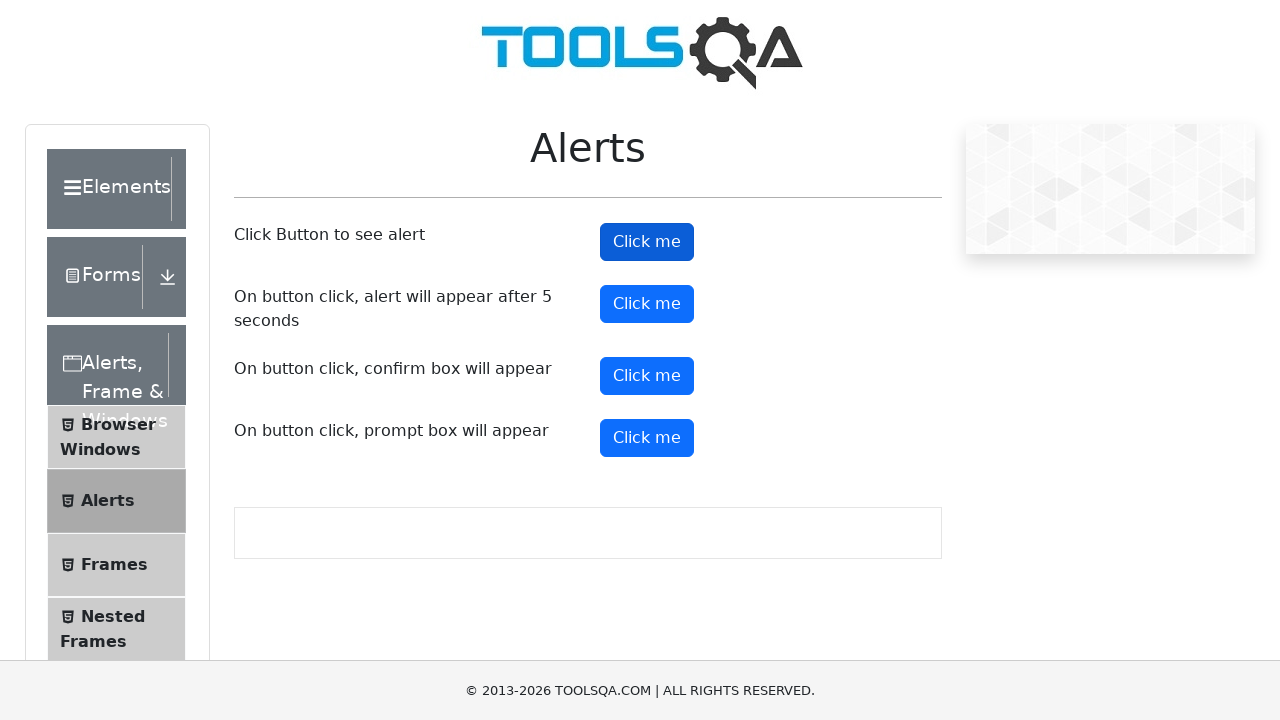

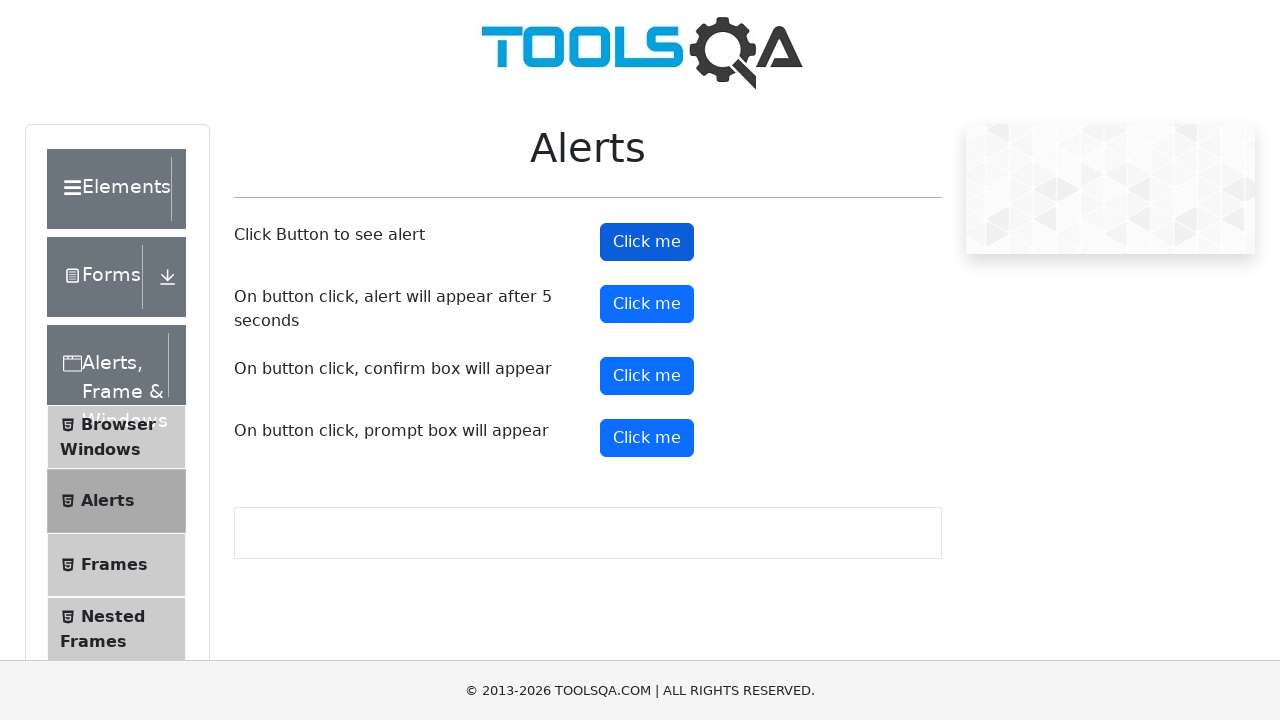